Tests a math quiz page by reading a value from the page, calculating the result using a mathematical formula (log of absolute value of 12*sin(x)), filling in the answer, checking required checkboxes/radio buttons, and submitting the form.

Starting URL: https://suninjuly.github.io/math.html

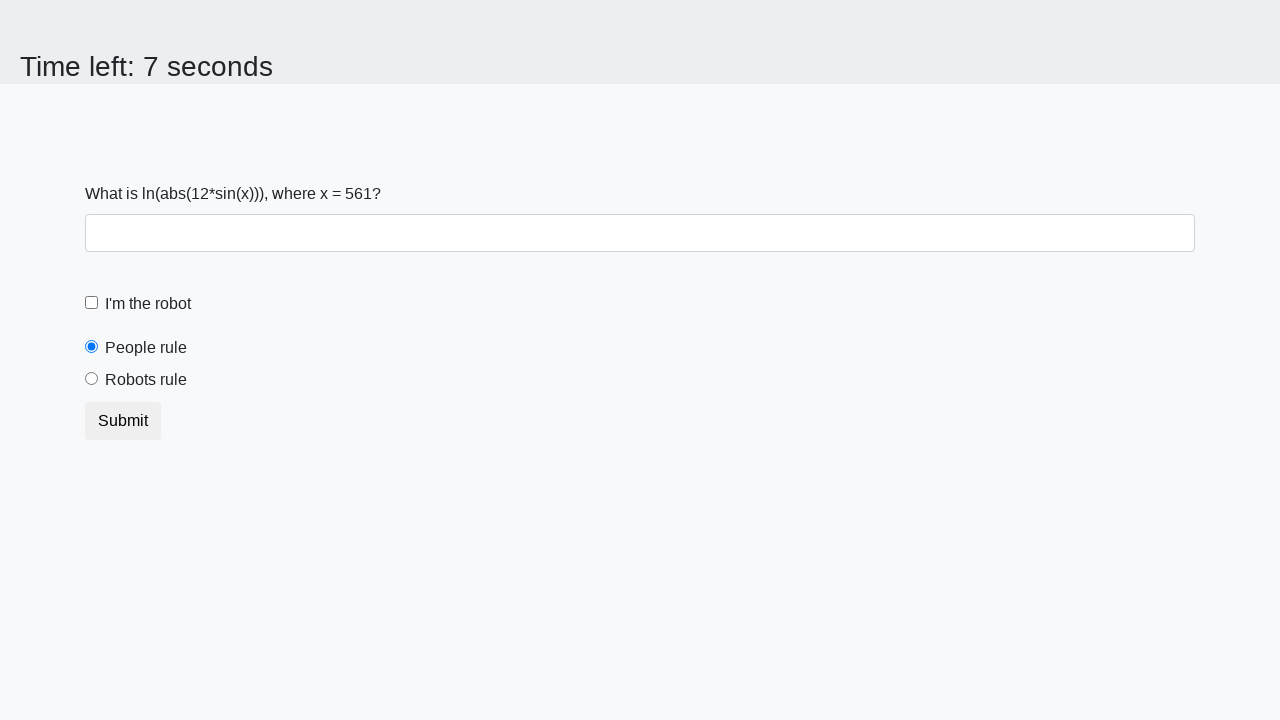

Located the input value element
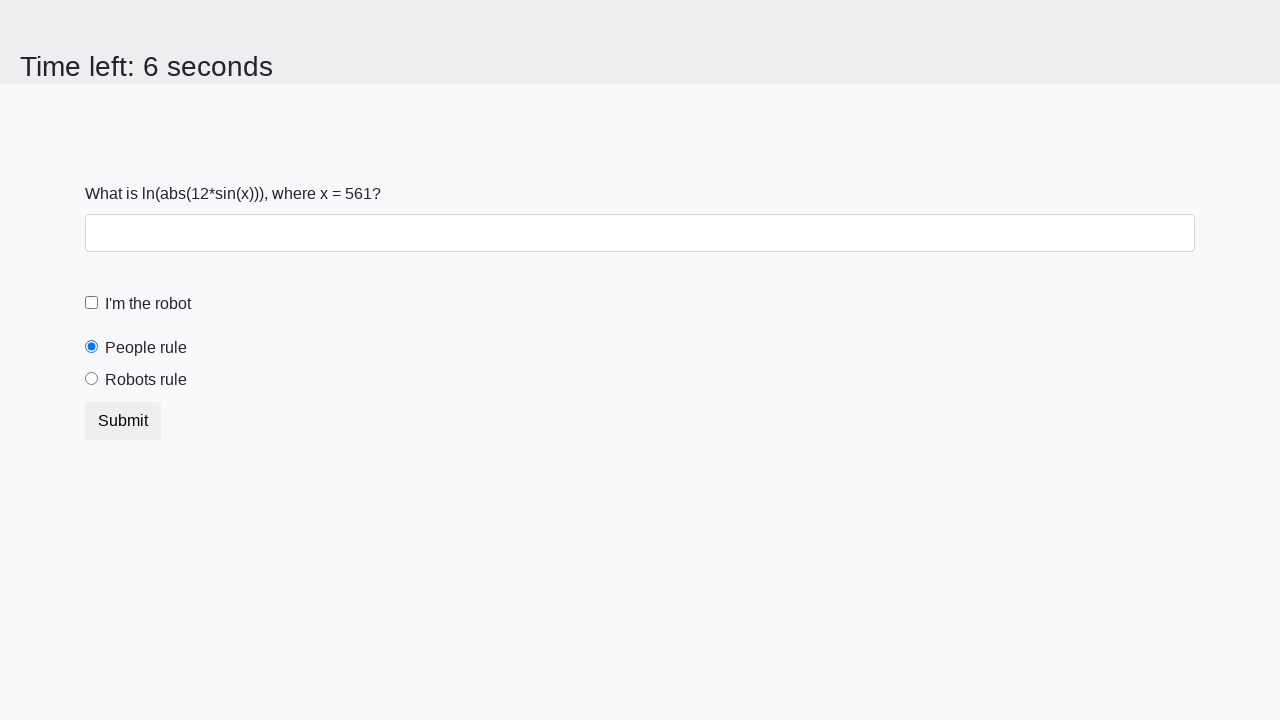

Retrieved x value from page: 561
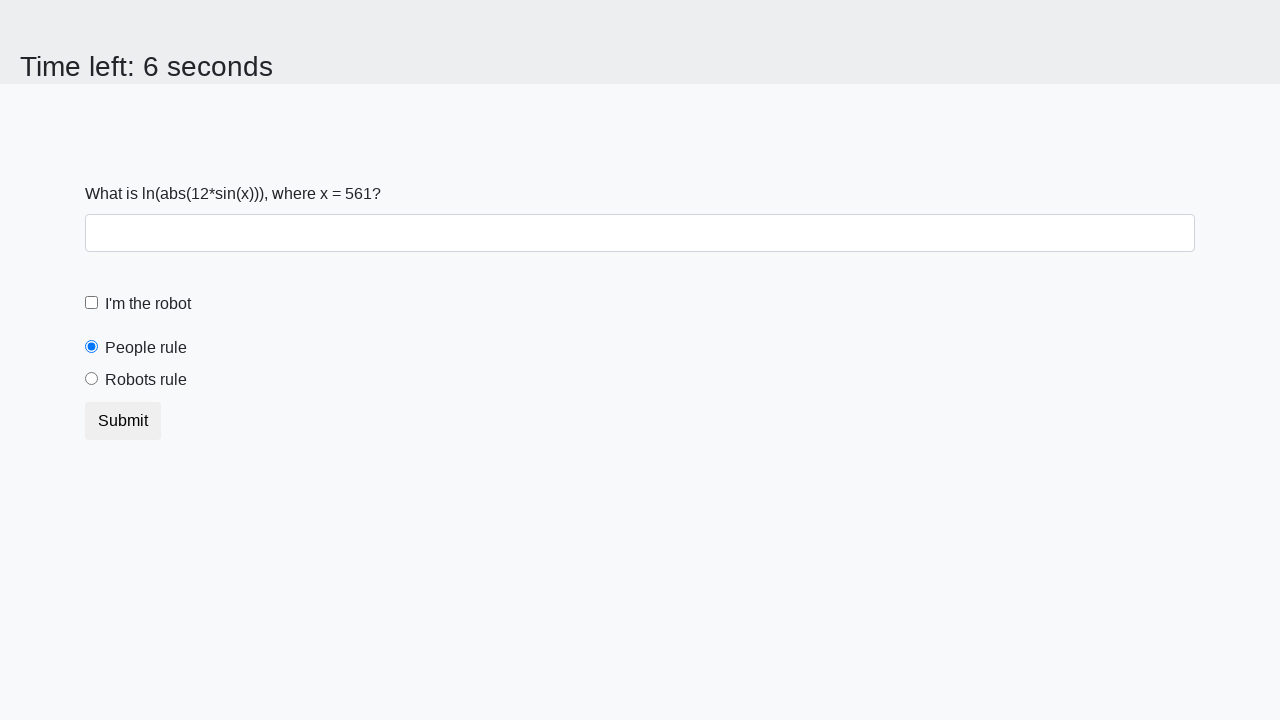

Calculated answer using formula log(abs(12*sin(x))): 2.4592145741032
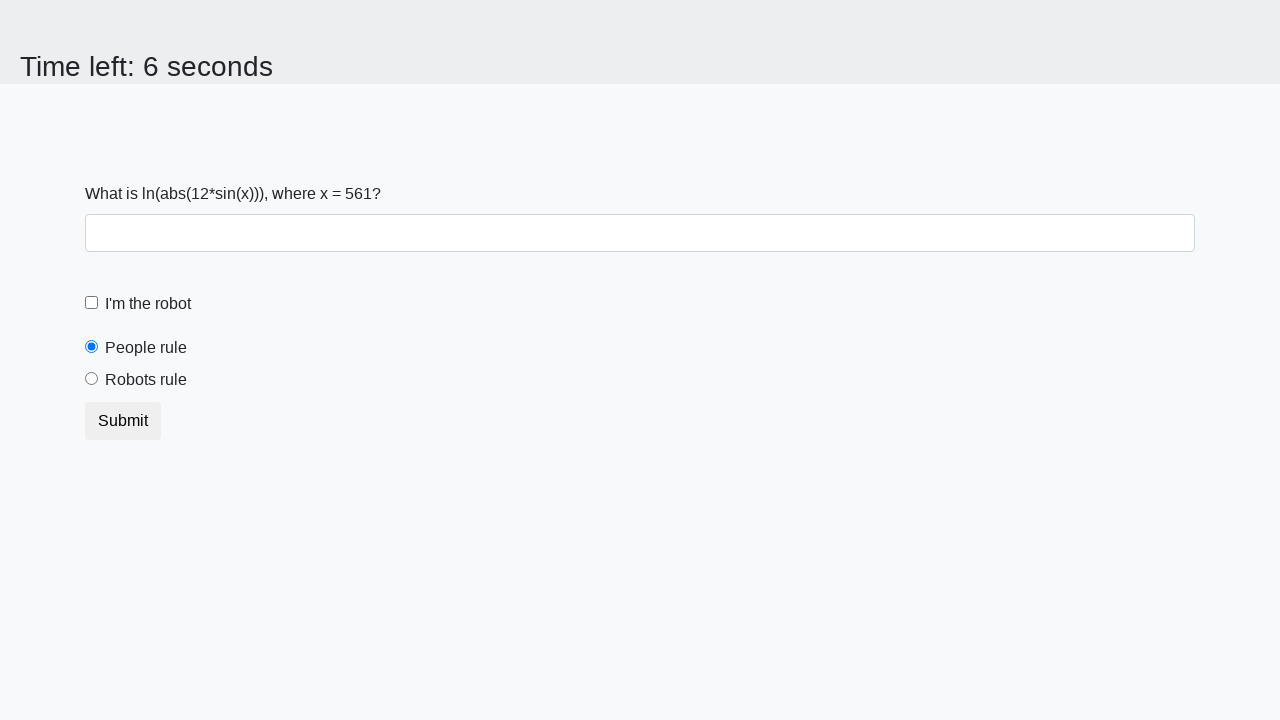

Filled answer field with calculated value: 2.4592145741032 on #answer
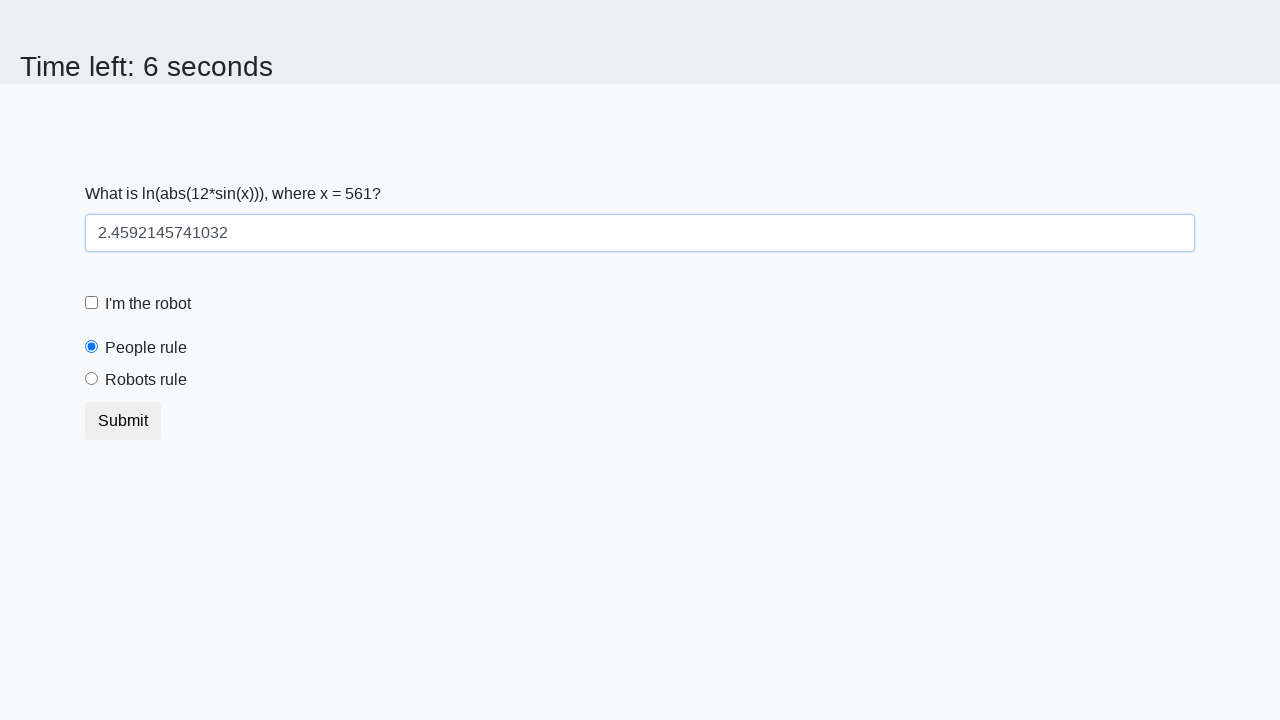

Checked the robot checkbox at (92, 303) on #robotCheckbox
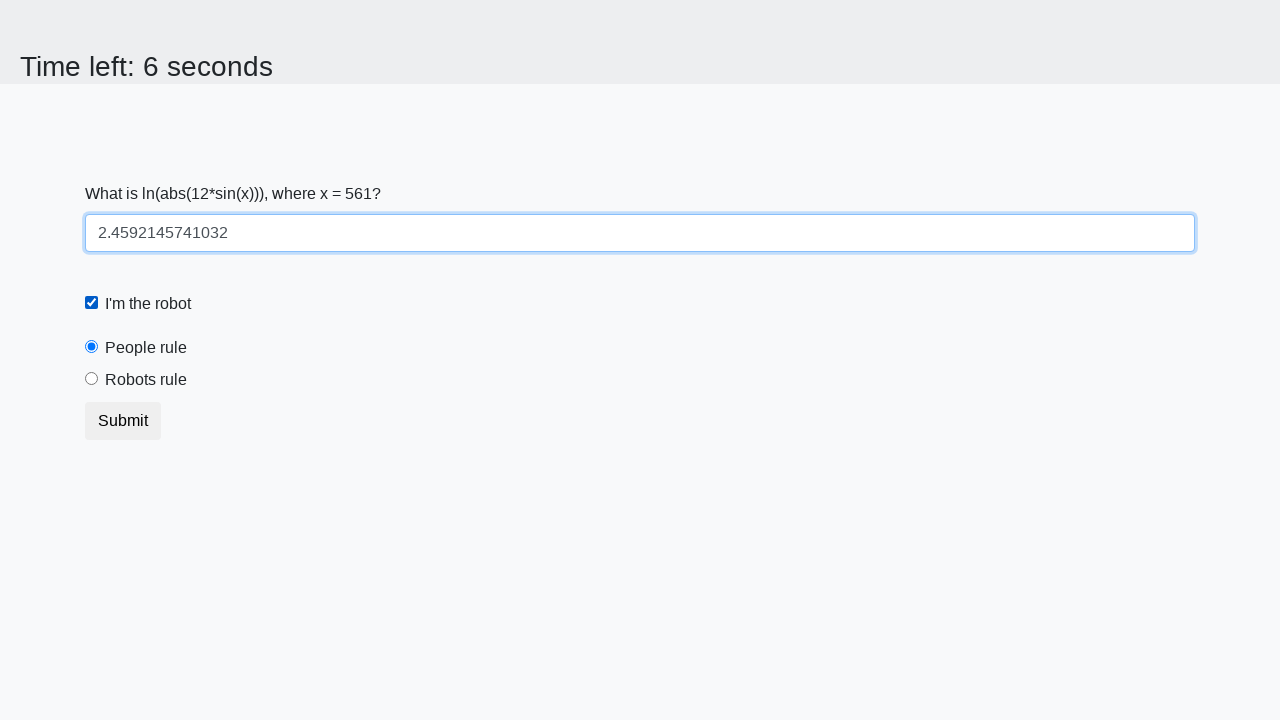

Selected the robots rule radio button at (92, 379) on #robotsRule
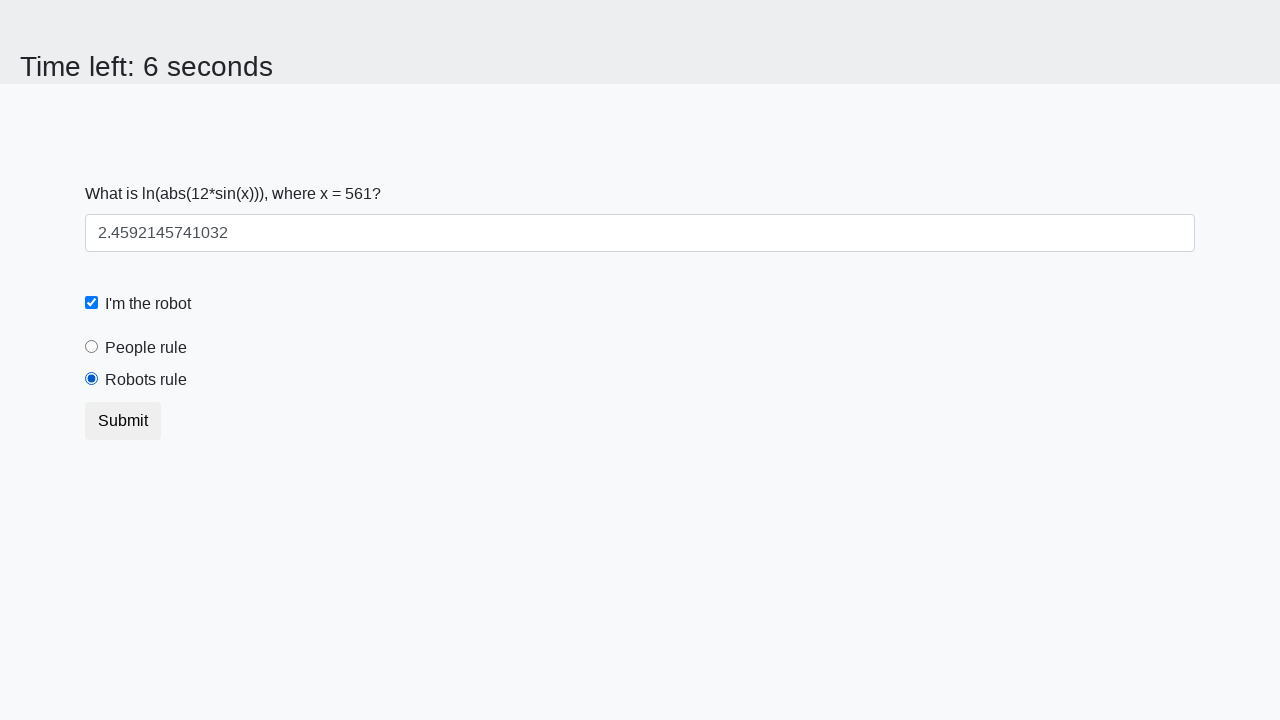

Clicked the submit button to submit the math quiz at (123, 421) on button
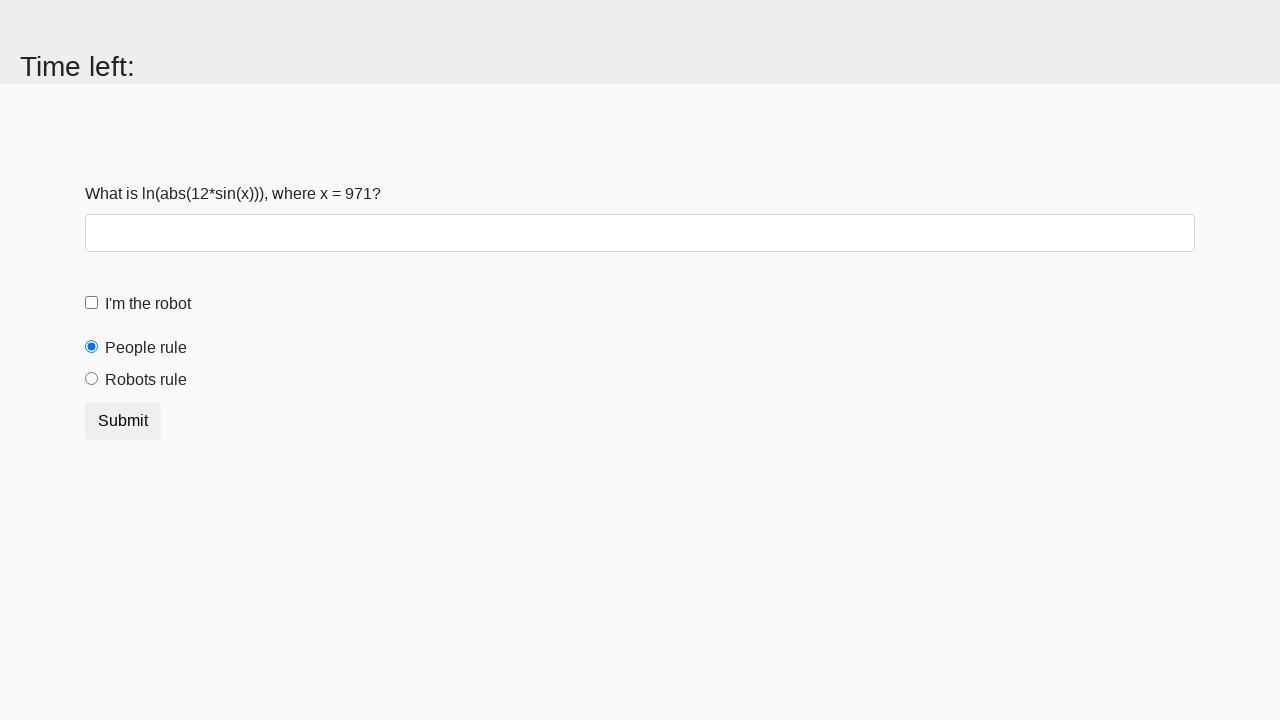

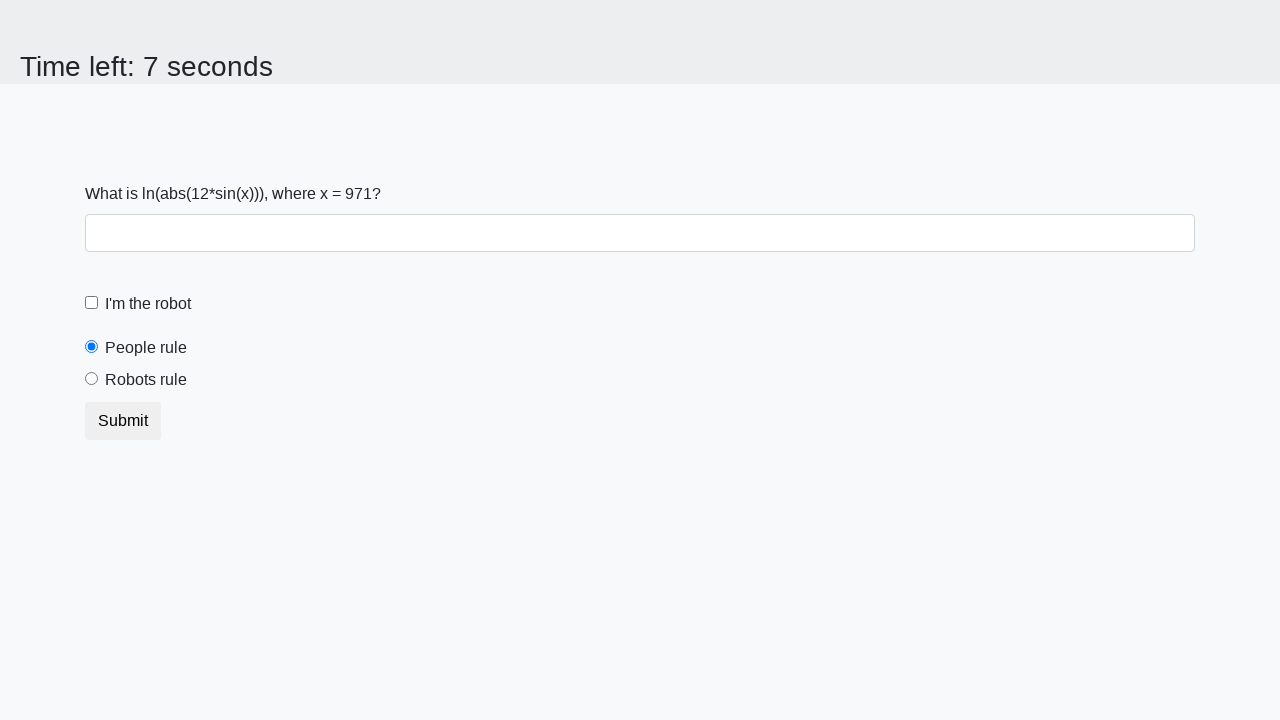